Tests the age page form by entering name and age values and submitting to verify the result message

Starting URL: https://acctabootcamp.github.io/site/examples/age

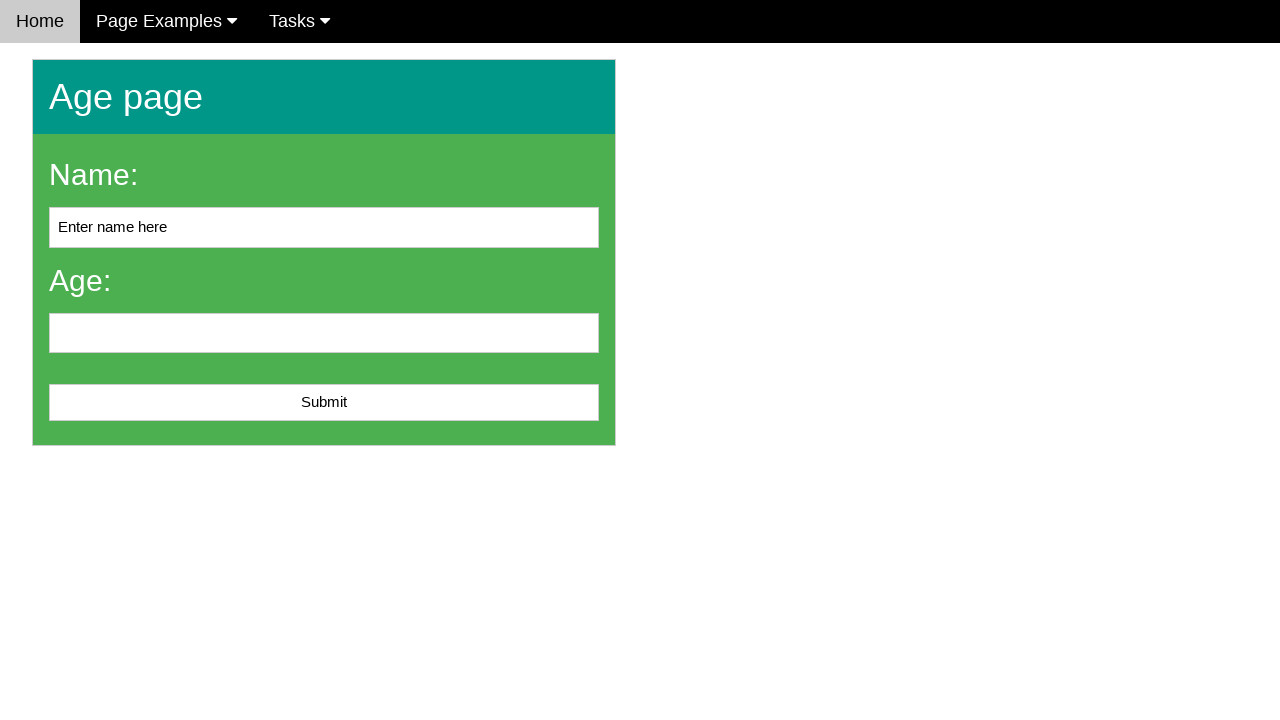

Cleared the name input field on #name
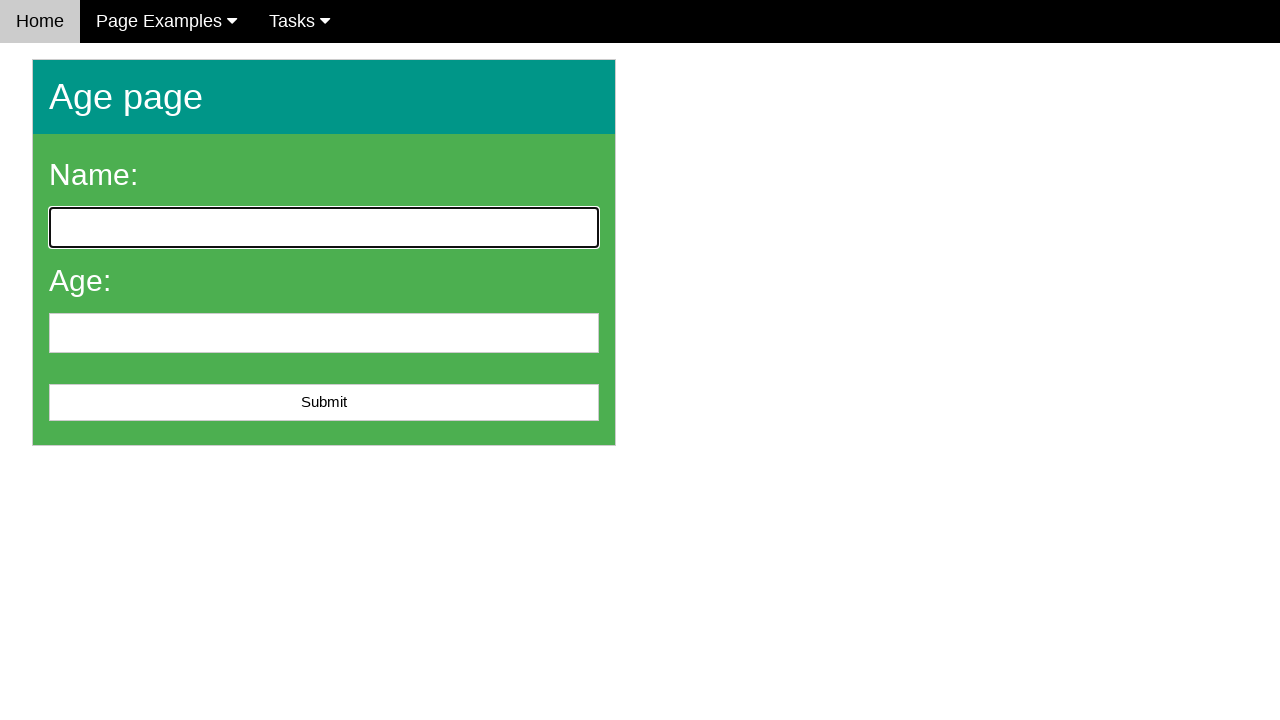

Entered 'John Doe' in the name field on #name
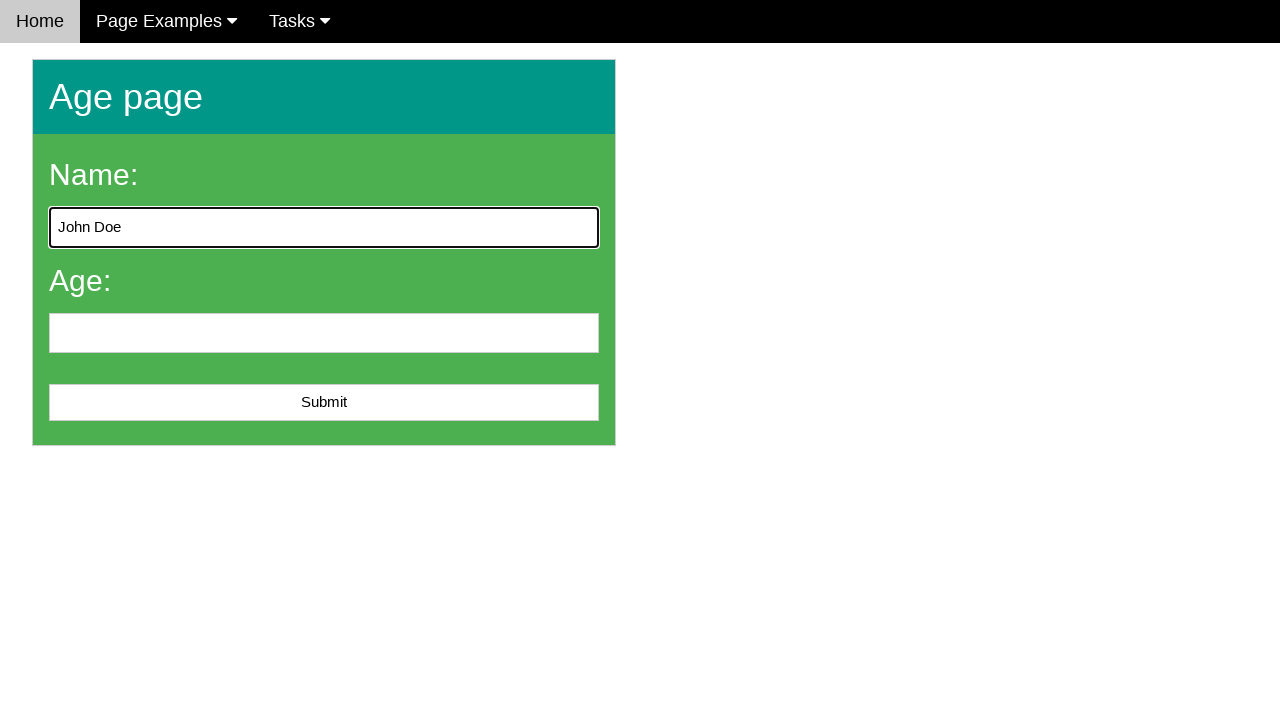

Entered '25' in the age field on #age
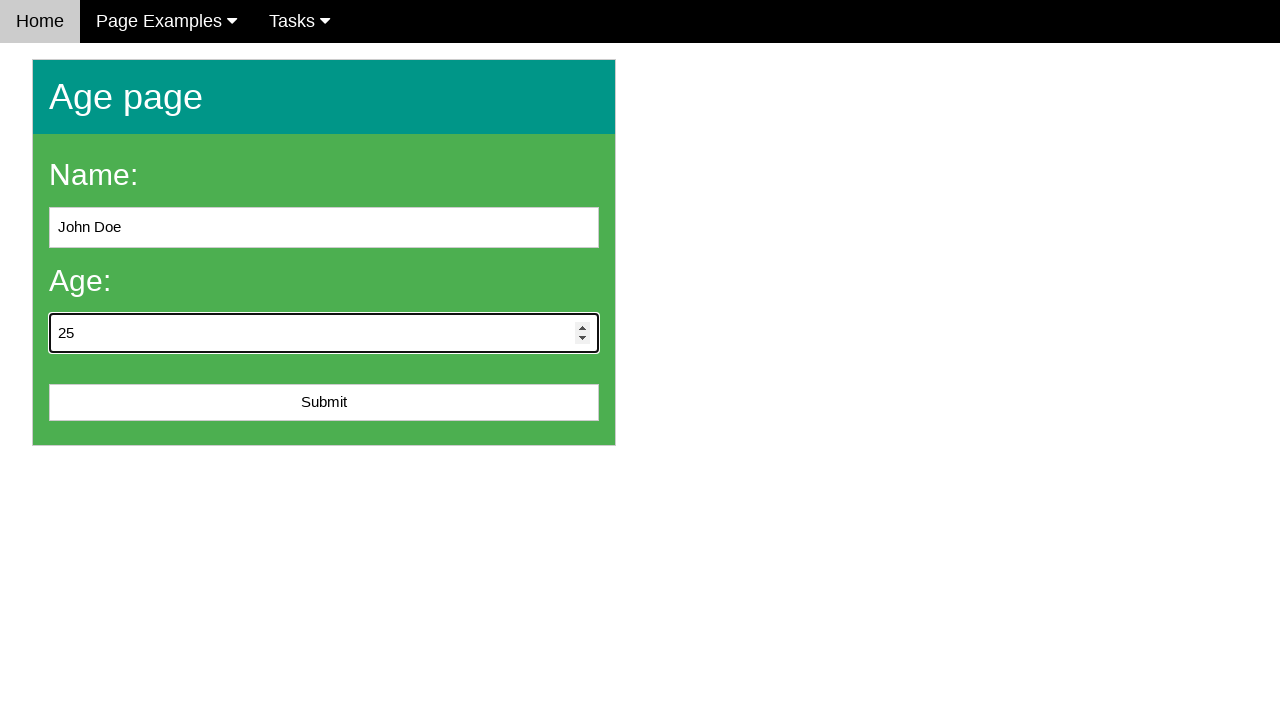

Clicked the submit button at (324, 403) on #submit
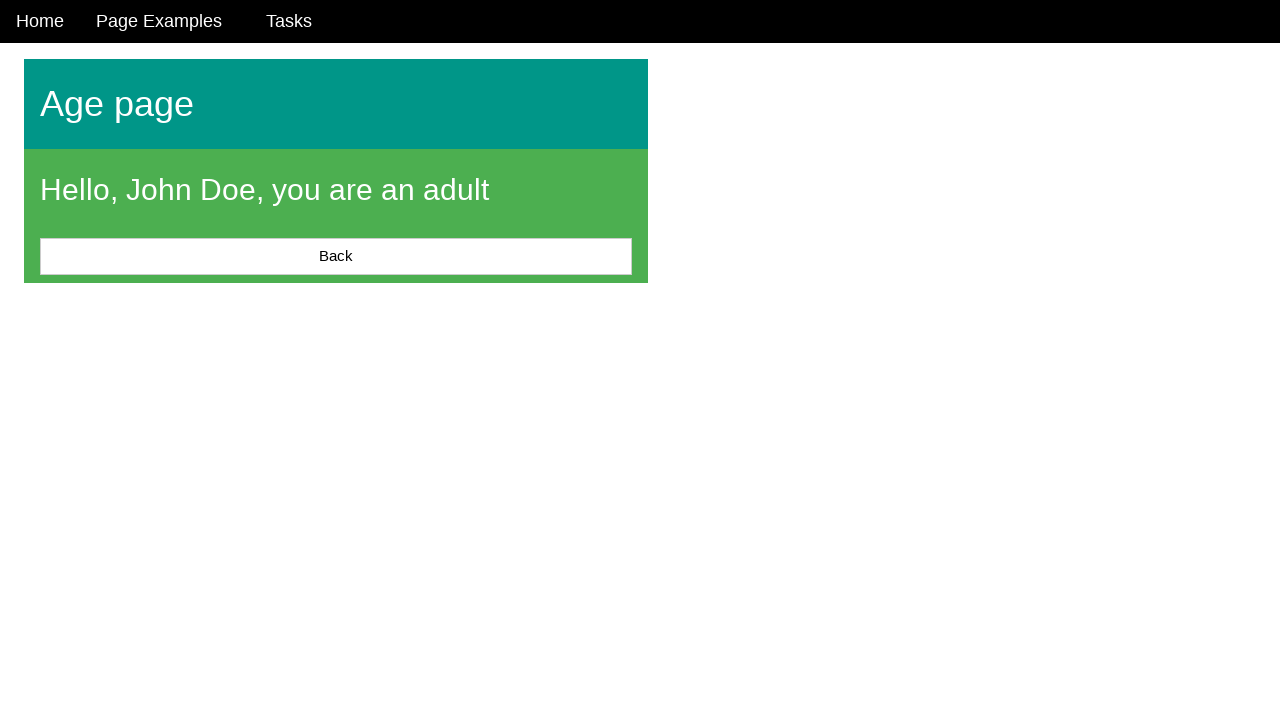

Result message appeared after form submission
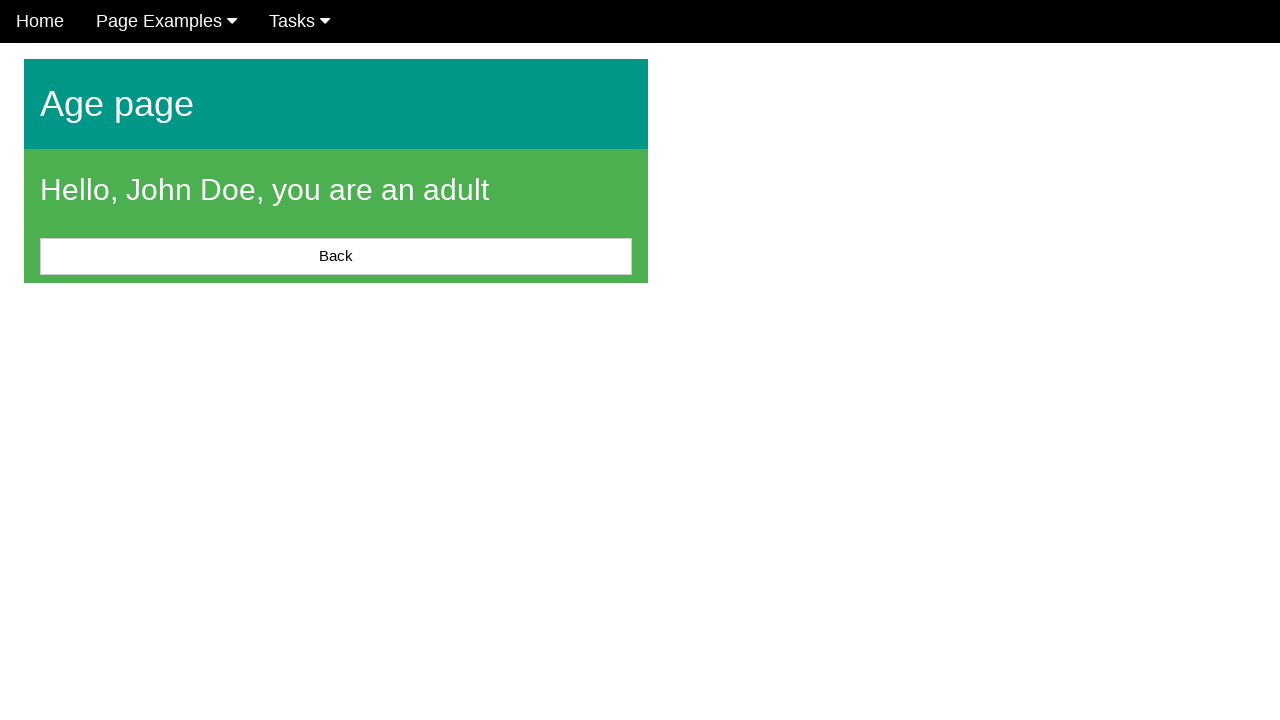

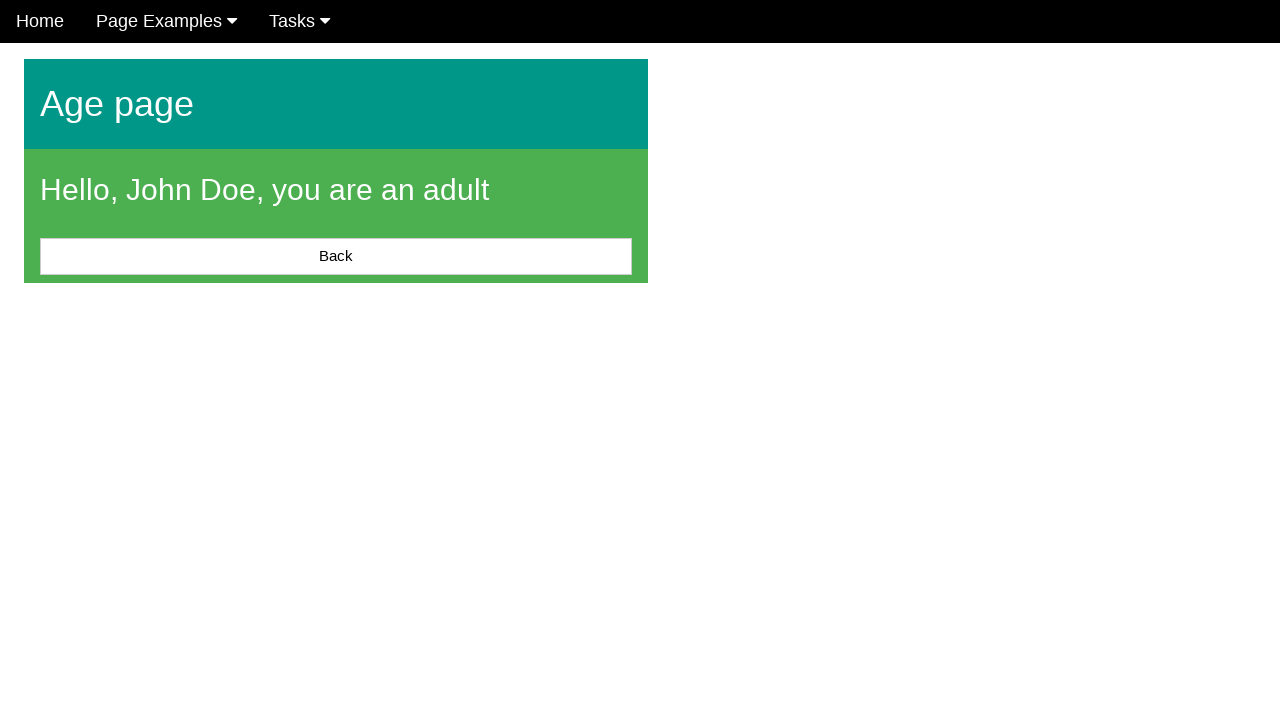